Navigates through a paginated table by clicking through pagination elements and verifying table content is displayed on each page

Starting URL: https://testautomationpractice.blogspot.com/

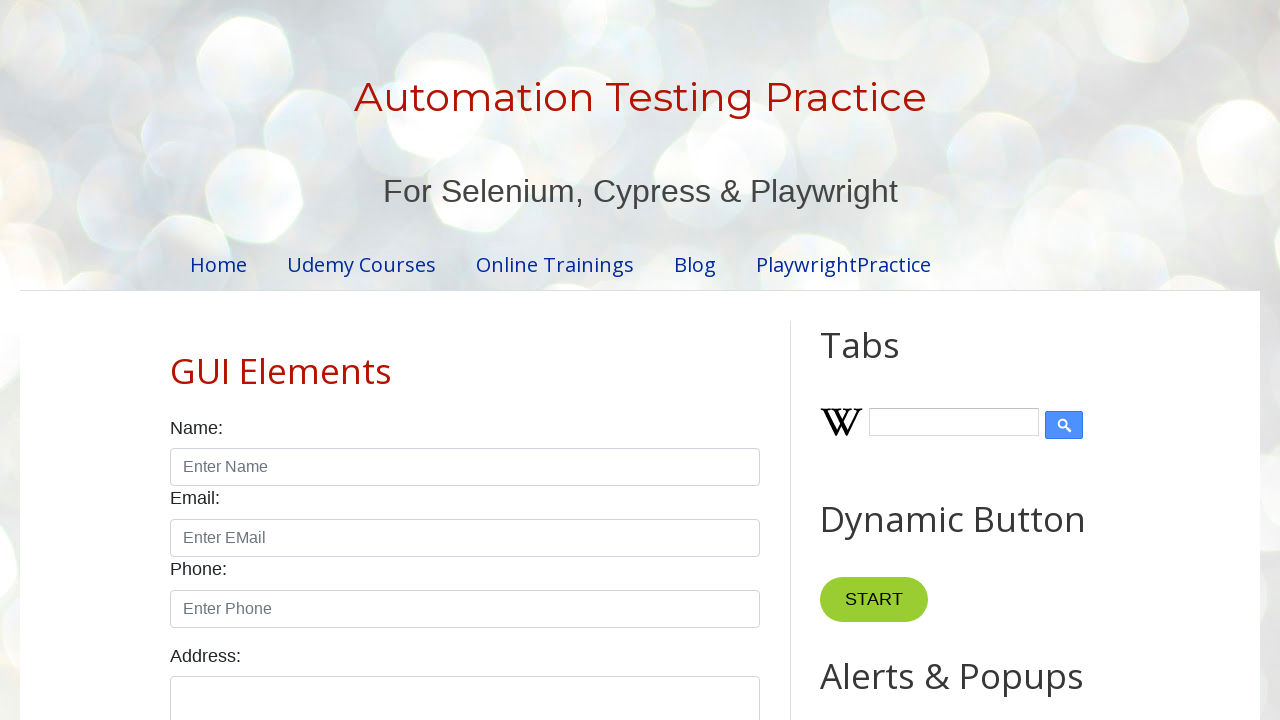

Waited for table#productTable to be visible
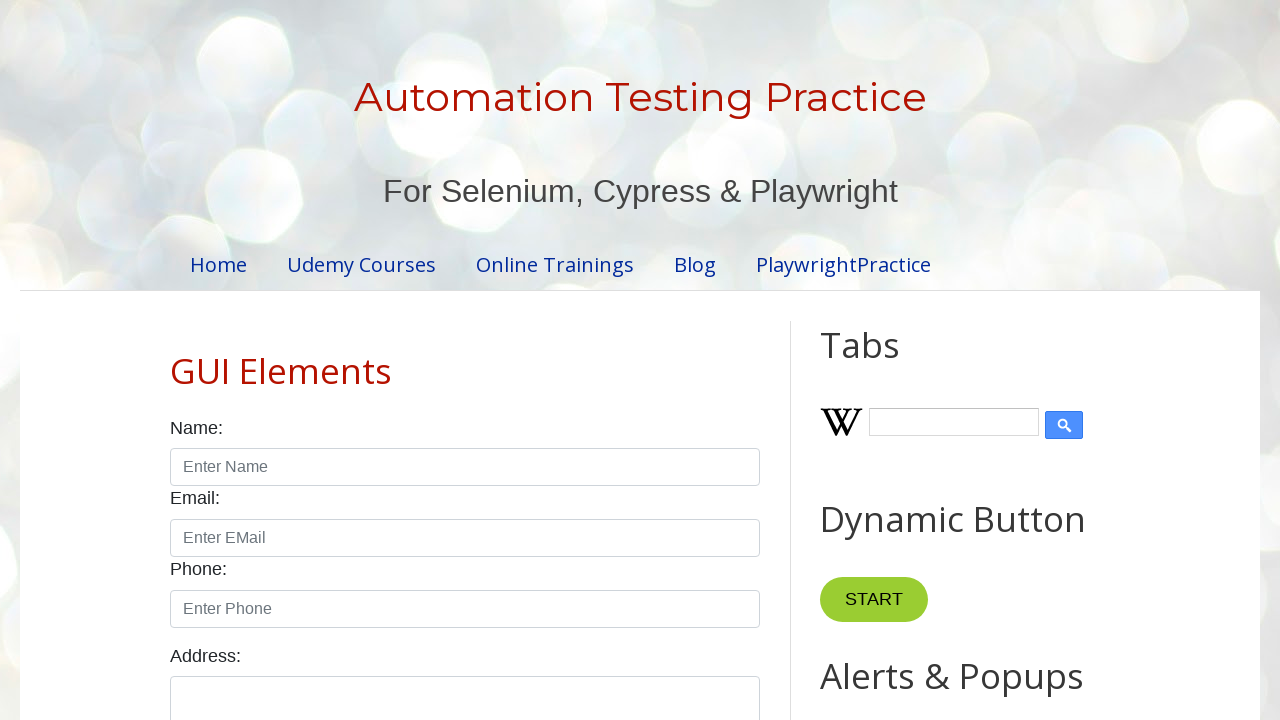

Retrieved all pagination elements from ul.pagination li
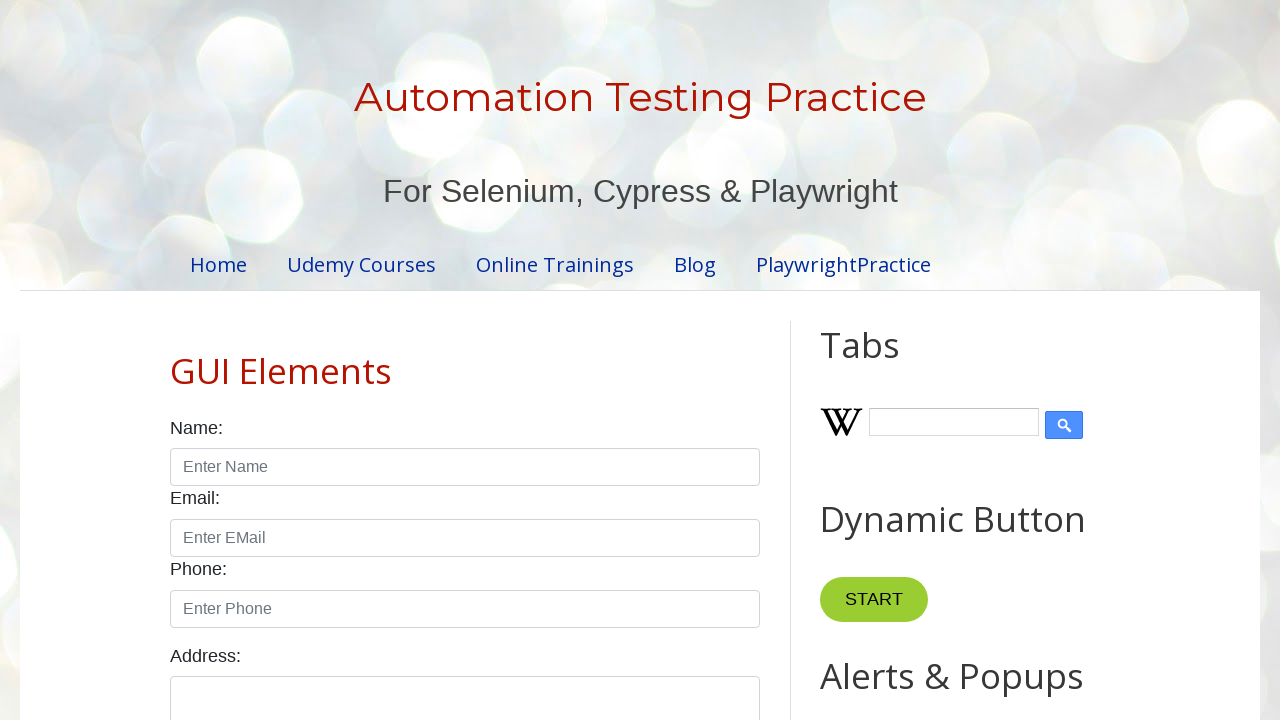

Clicked pagination element at index 0 at (416, 361) on ul.pagination li >> nth=0
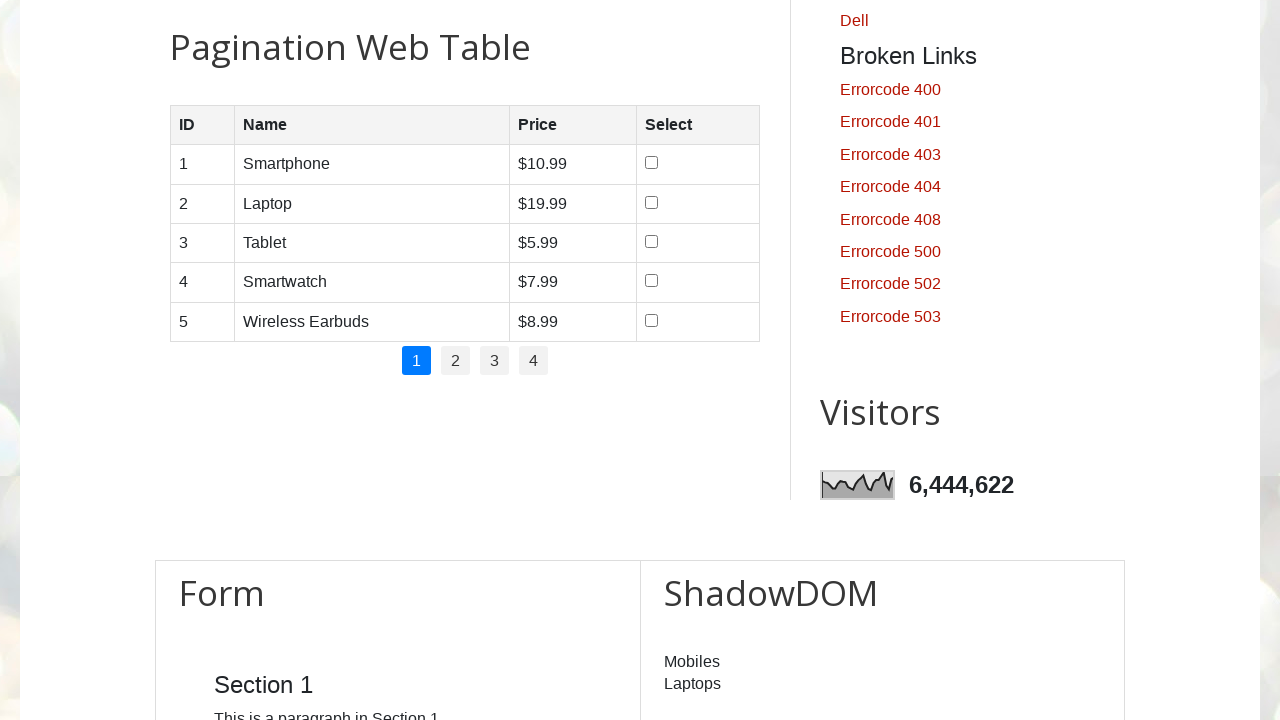

Waited for table cells to load after pagination click
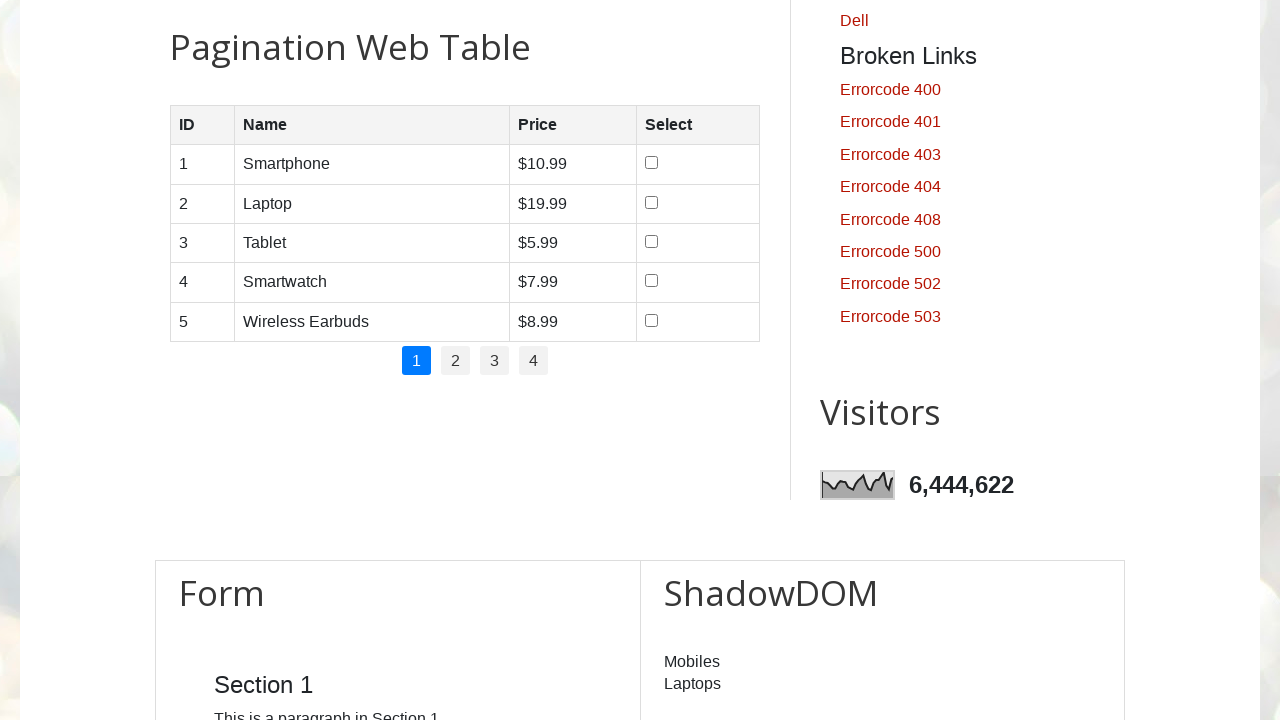

Verified first row first cell of productTable is present
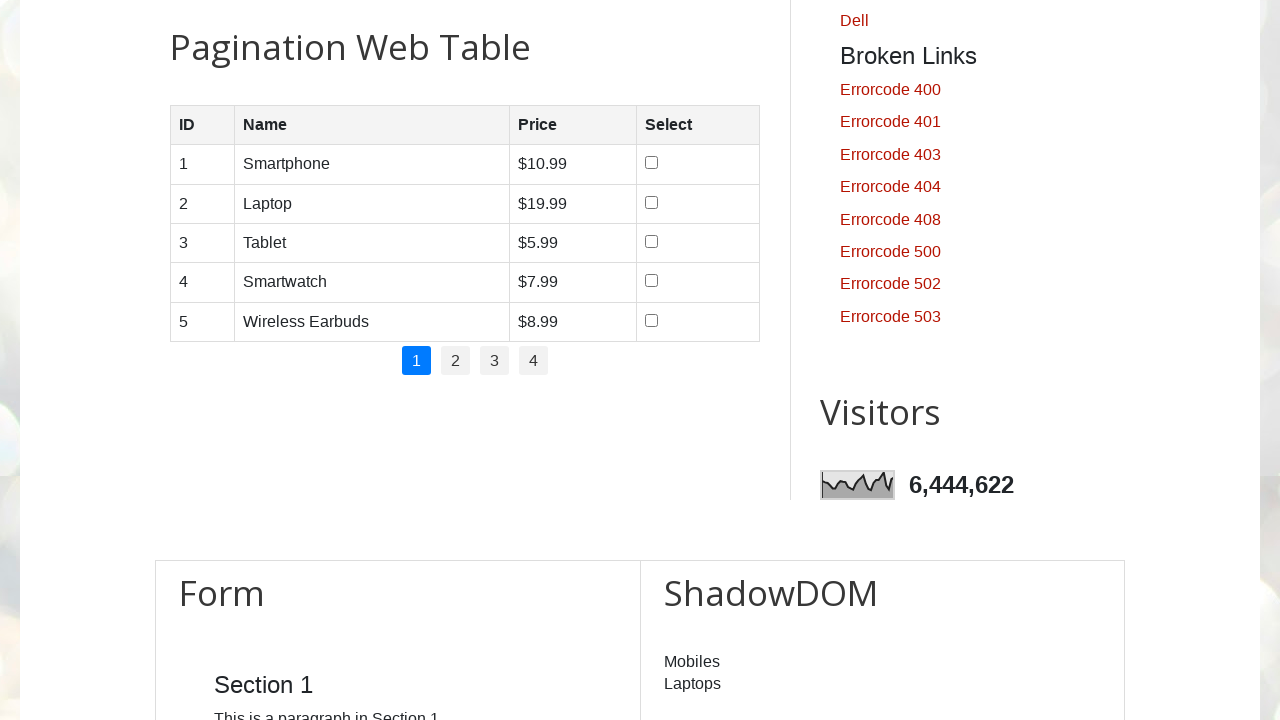

Clicked pagination element at index 1 at (456, 361) on ul.pagination li >> nth=1
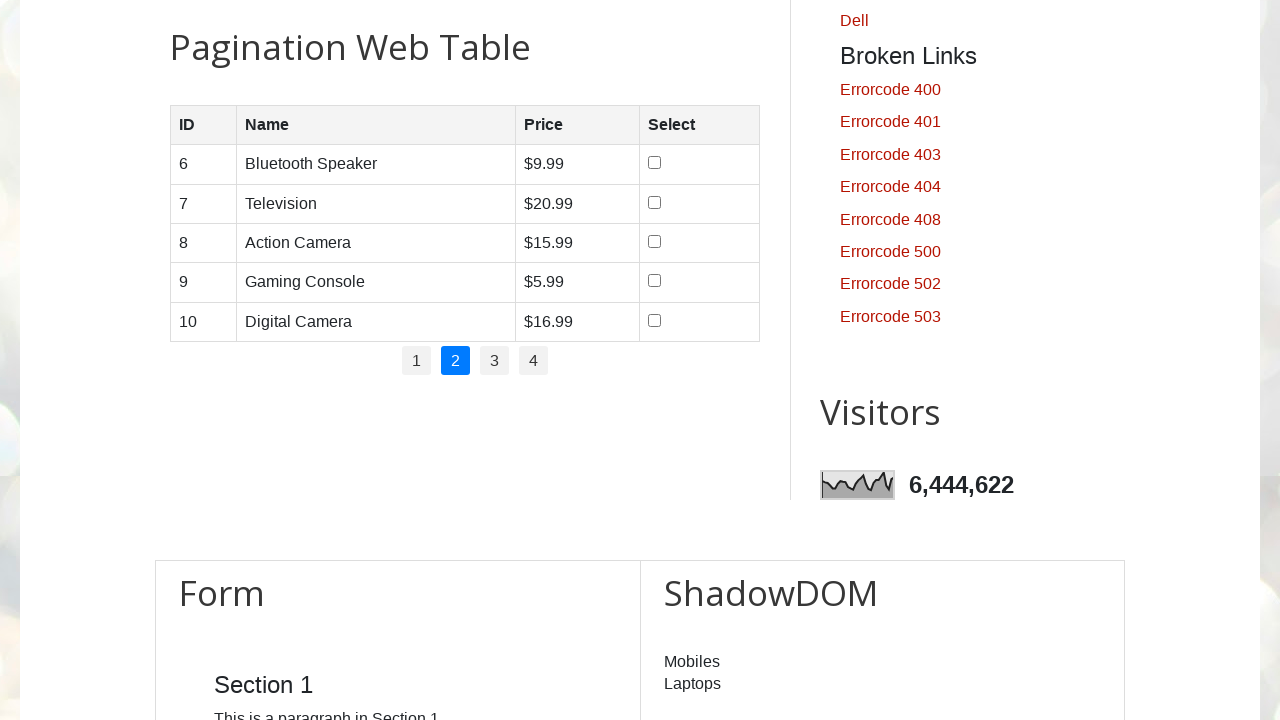

Waited for table cells to load after pagination click
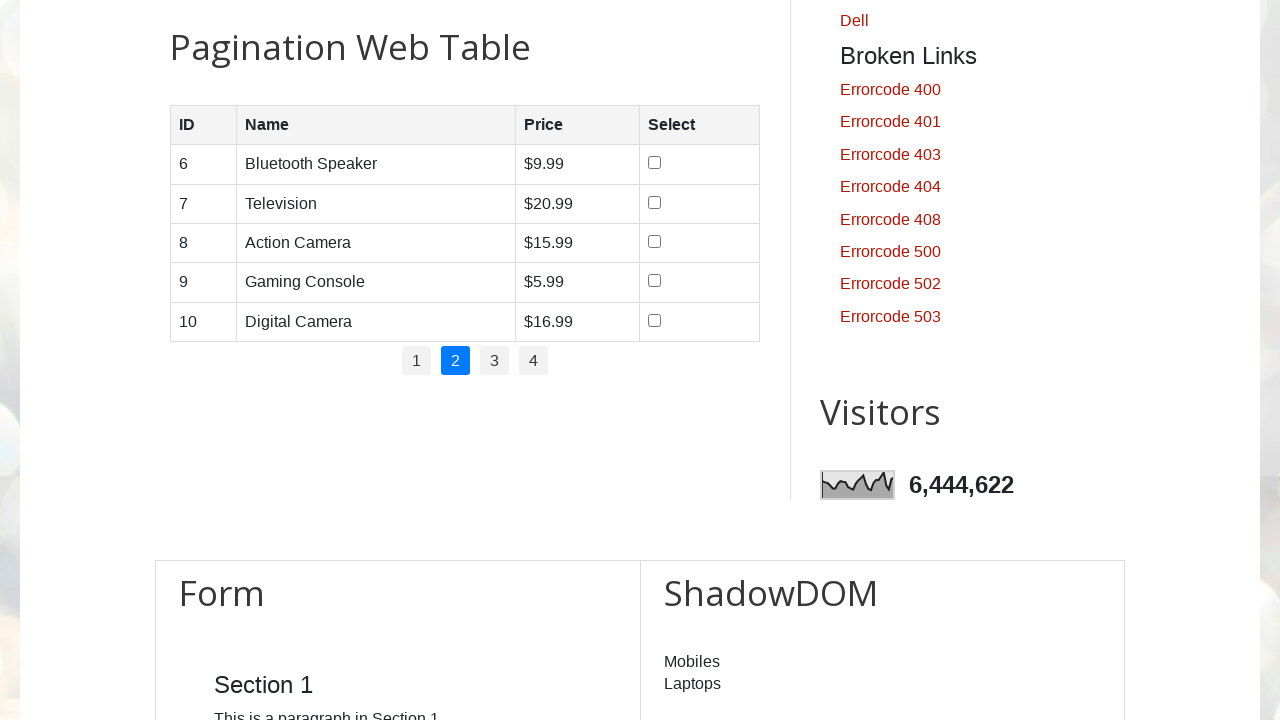

Verified first row first cell of productTable is present
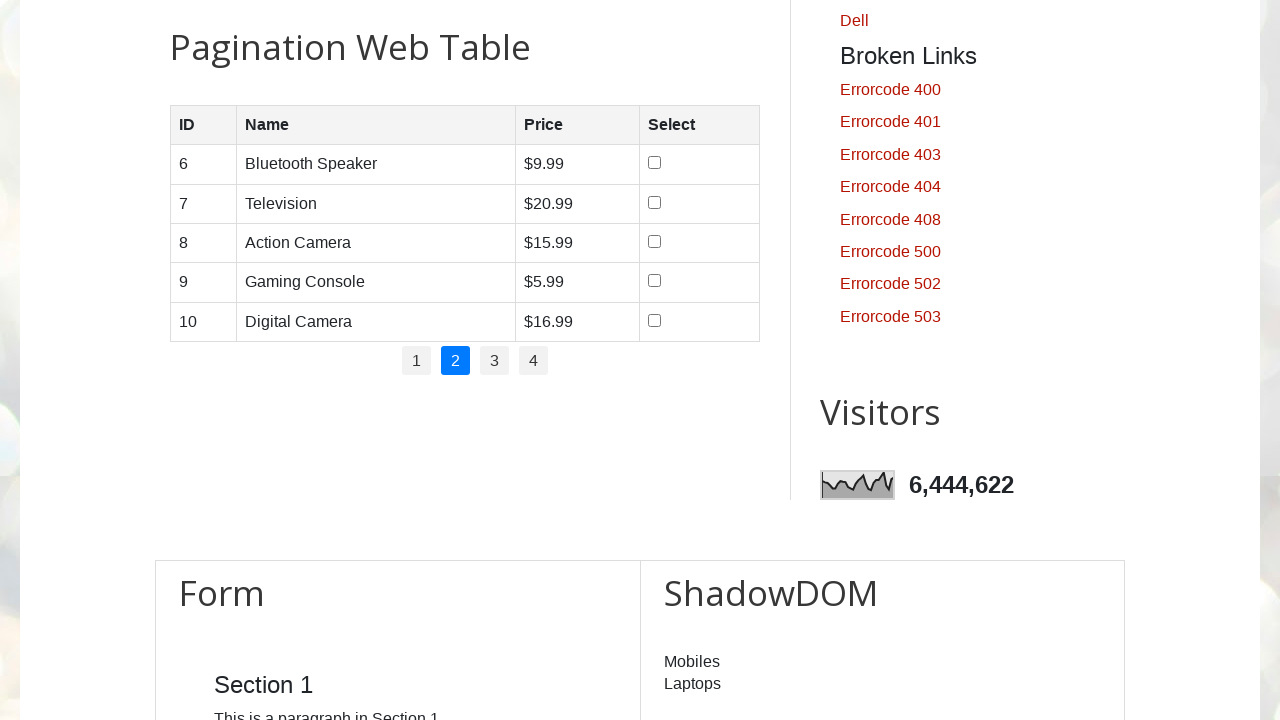

Clicked pagination element at index 2 at (494, 361) on ul.pagination li >> nth=2
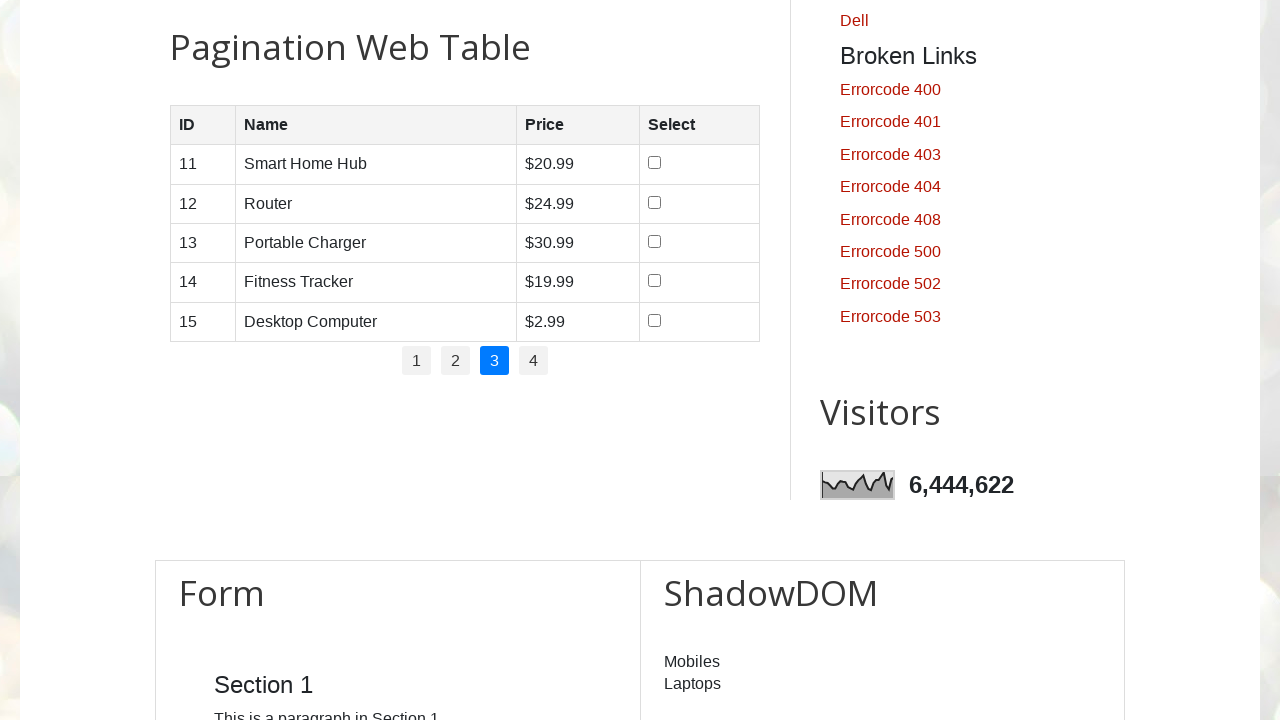

Waited for table cells to load after pagination click
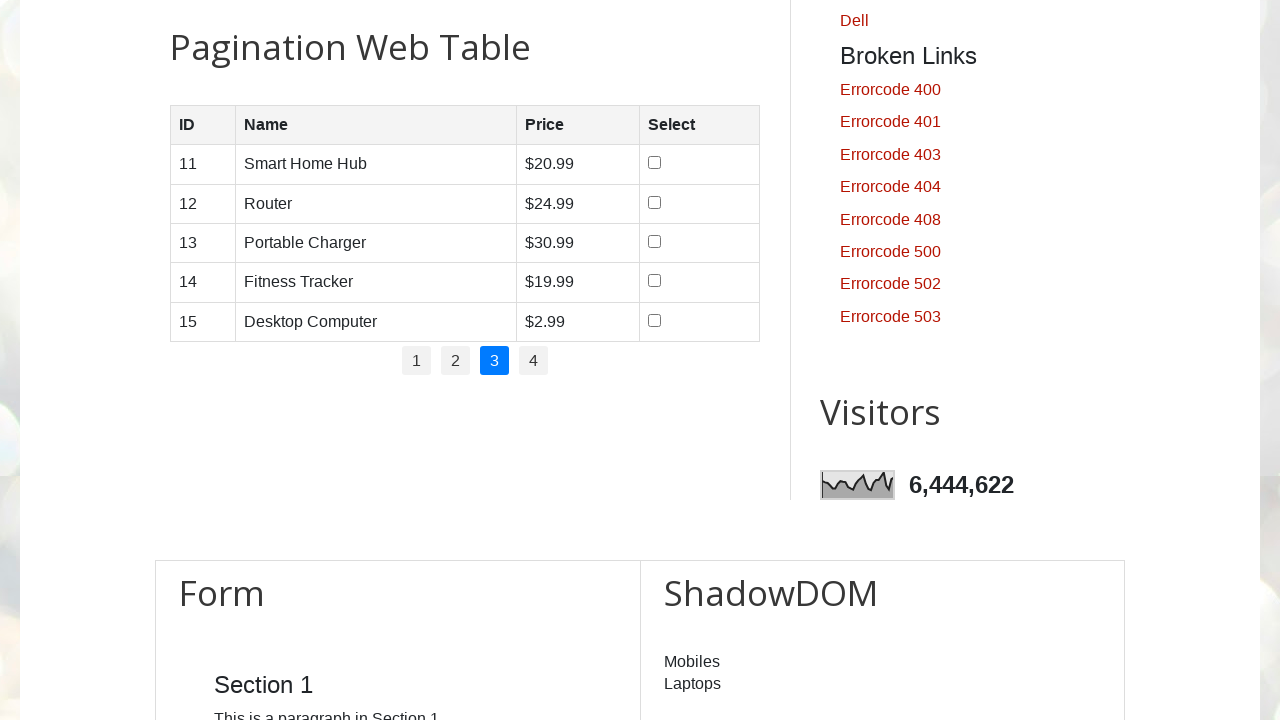

Verified first row first cell of productTable is present
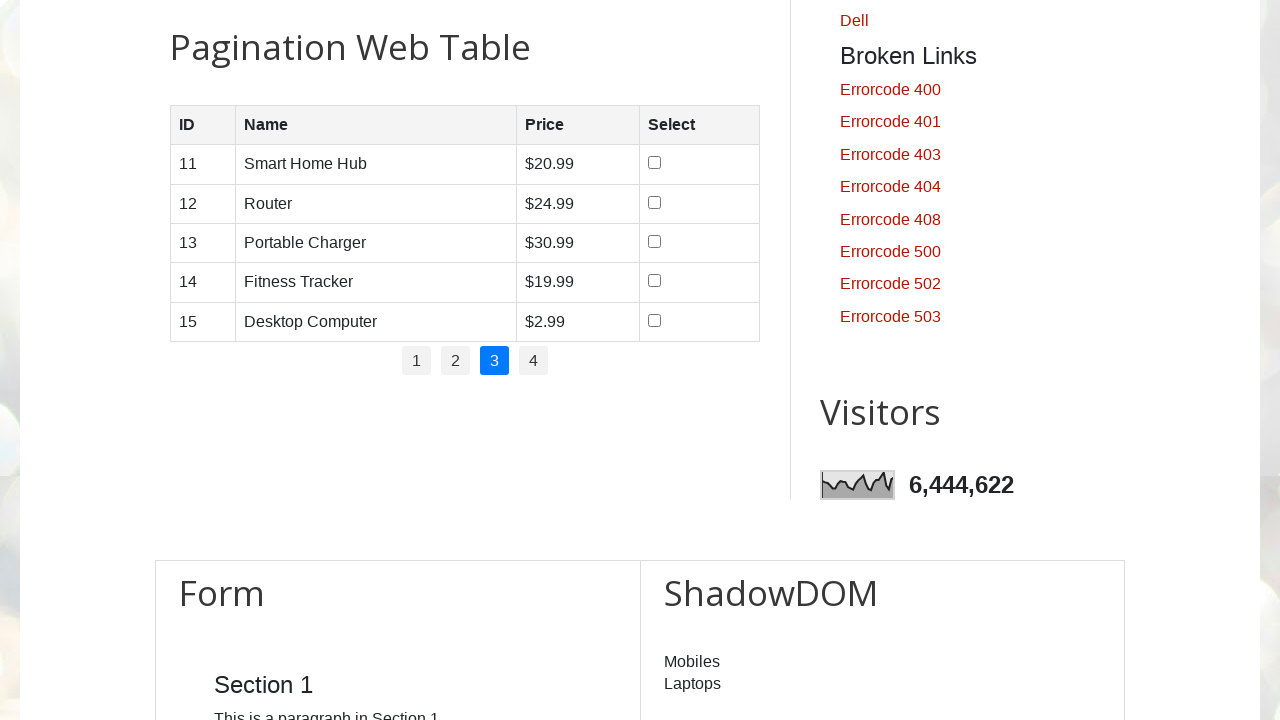

Clicked pagination element at index 3 at (534, 361) on ul.pagination li >> nth=3
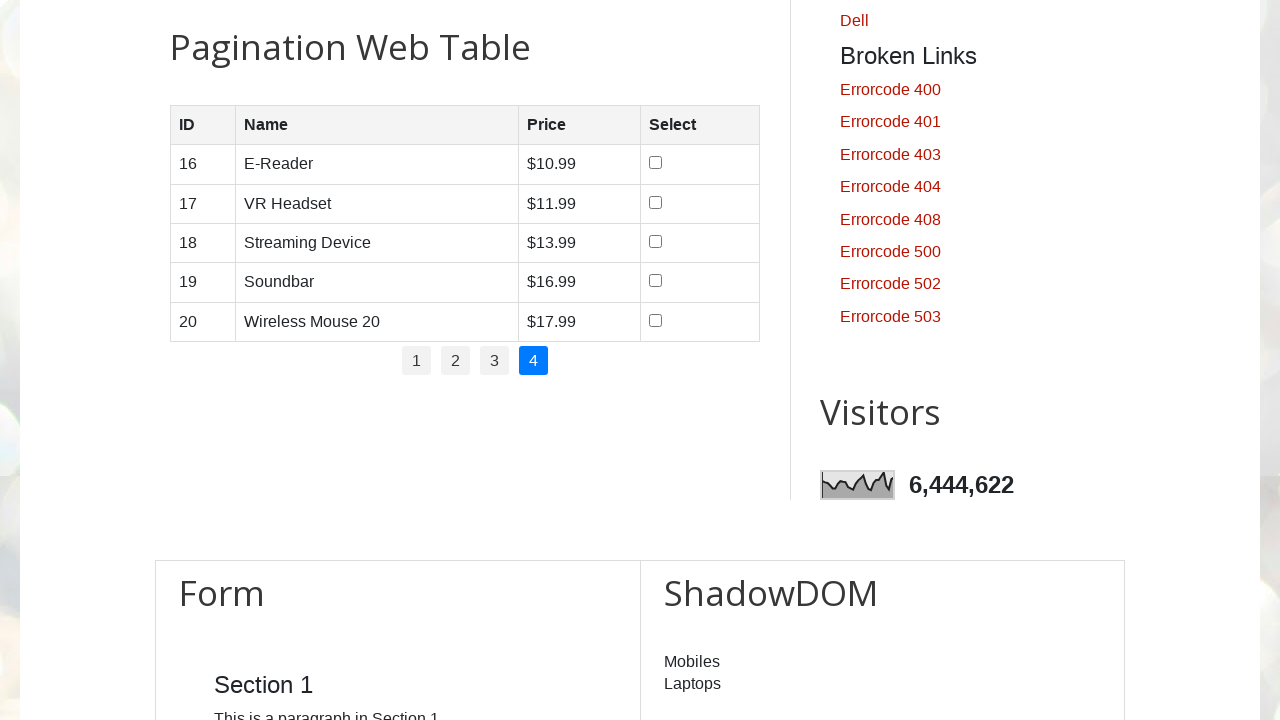

Waited for table cells to load after pagination click
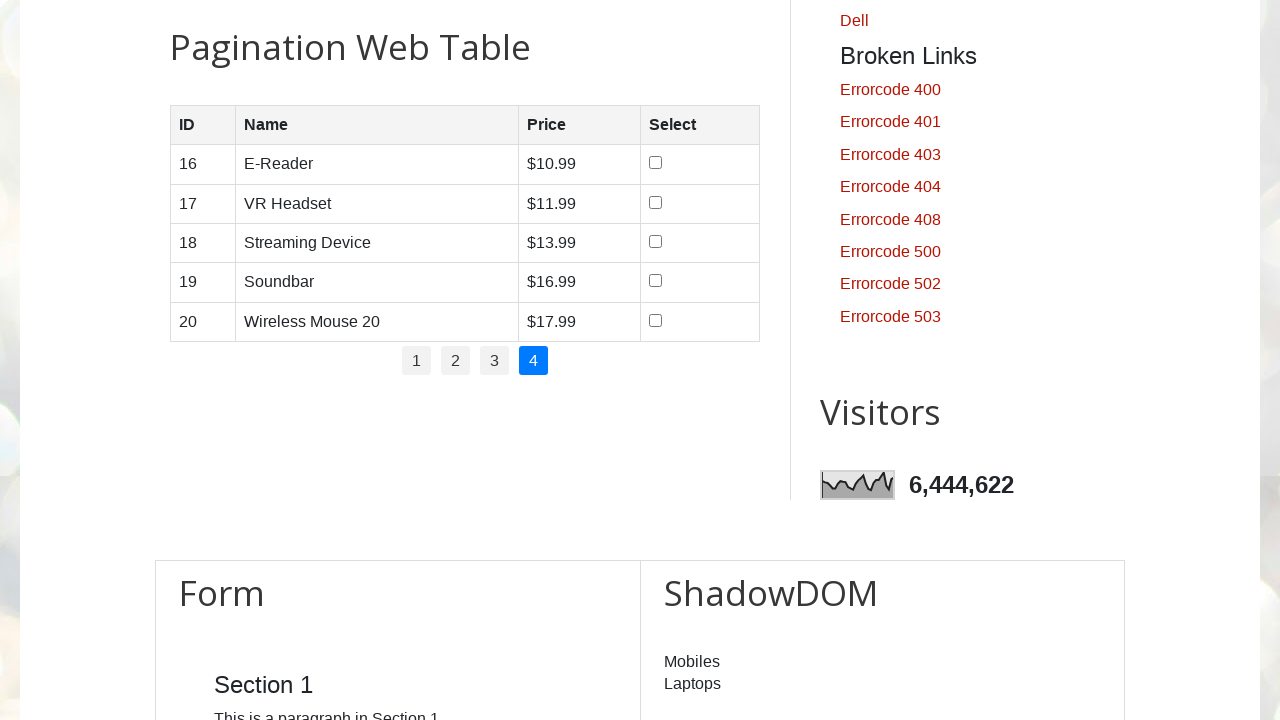

Verified first row first cell of productTable is present
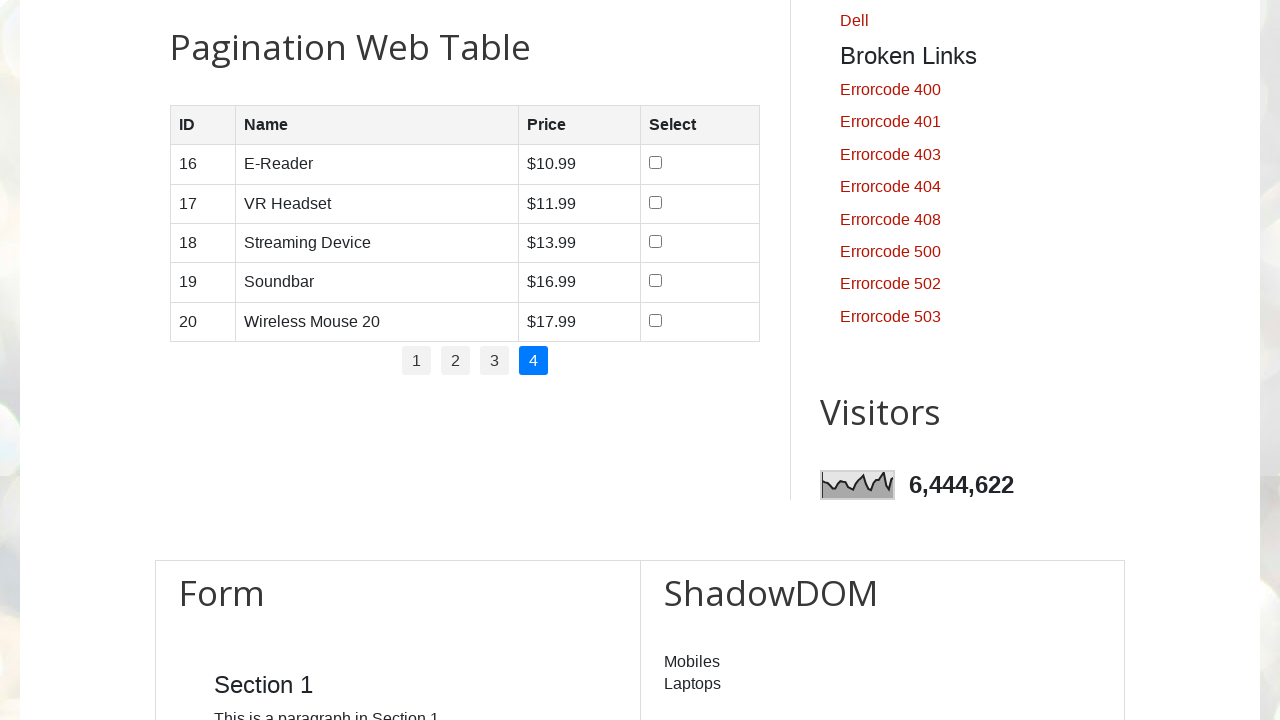

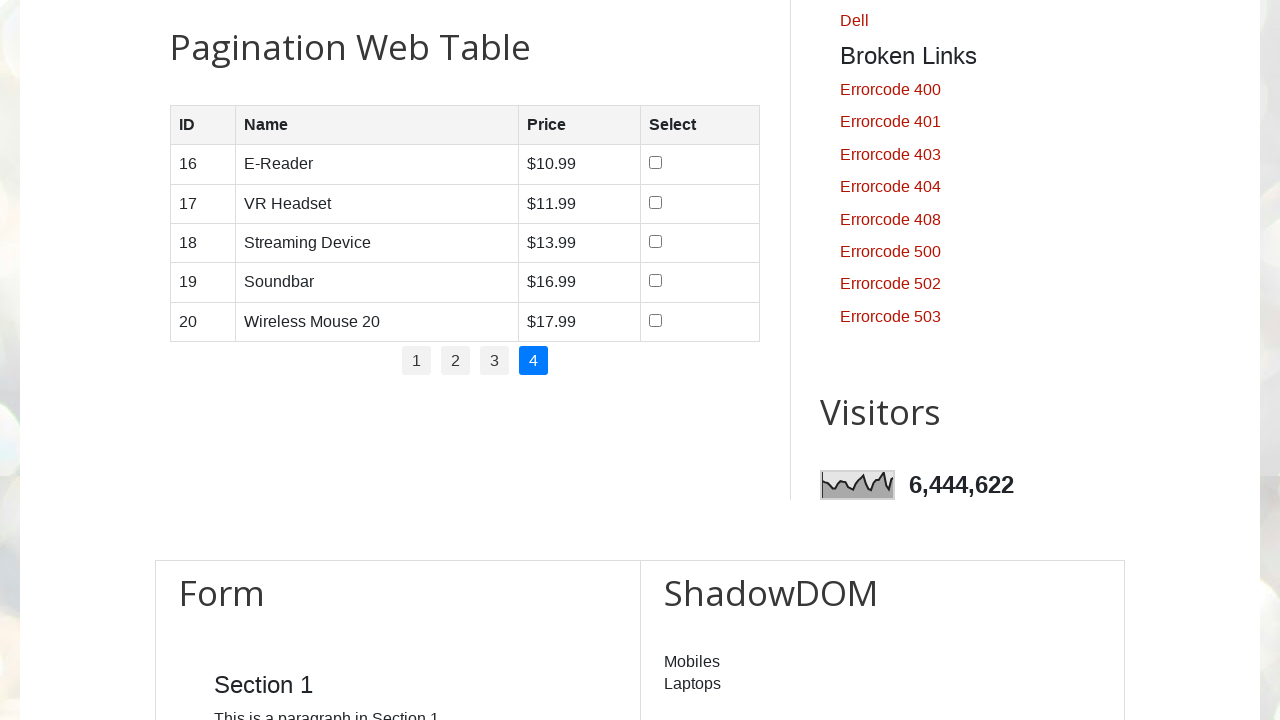